Tests drag and drop functionality by dragging an element to a drop zone

Starting URL: https://www.lambdatest.com/selenium-playground/drag-and-drop-demo

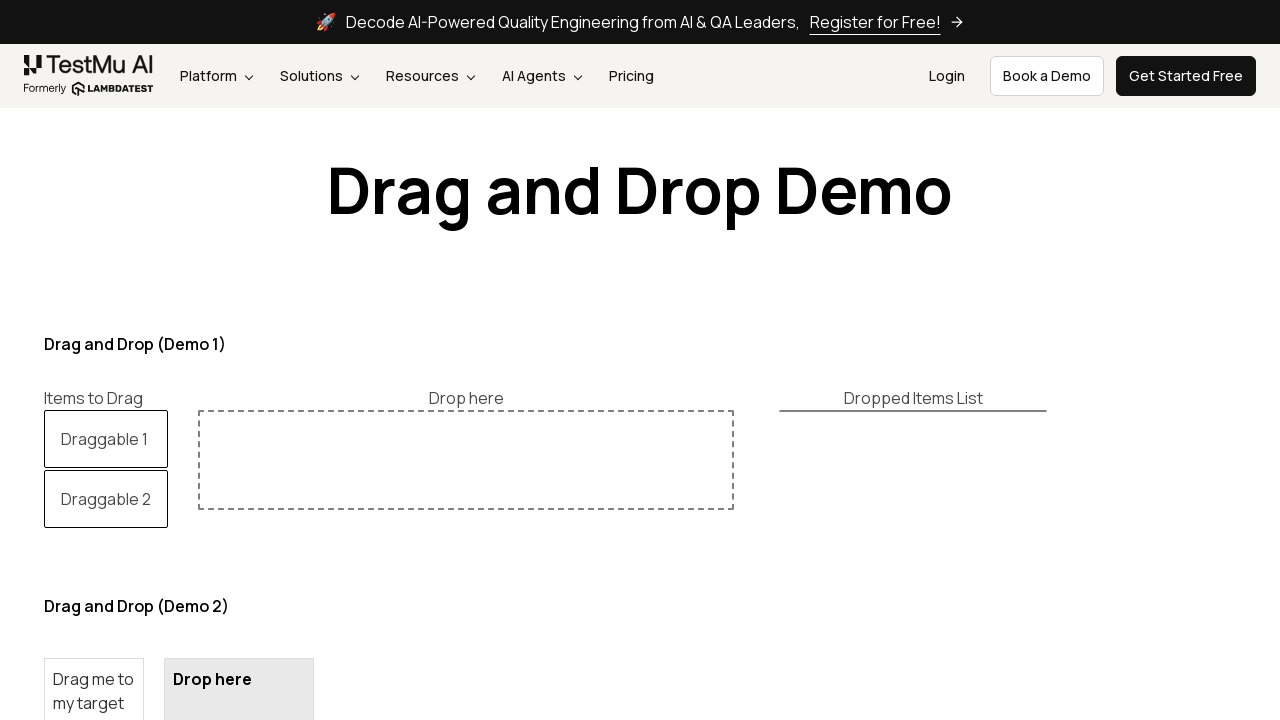

Located draggable element 'Draggable 1'
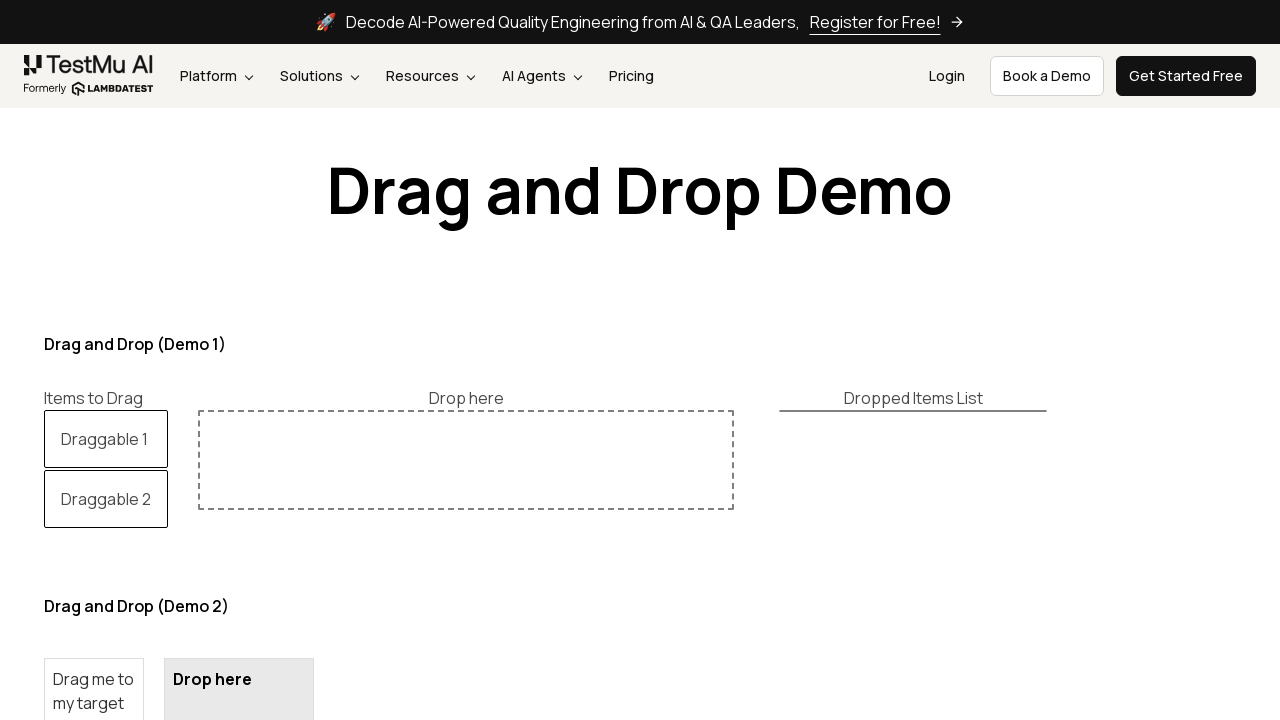

Located drop zone element
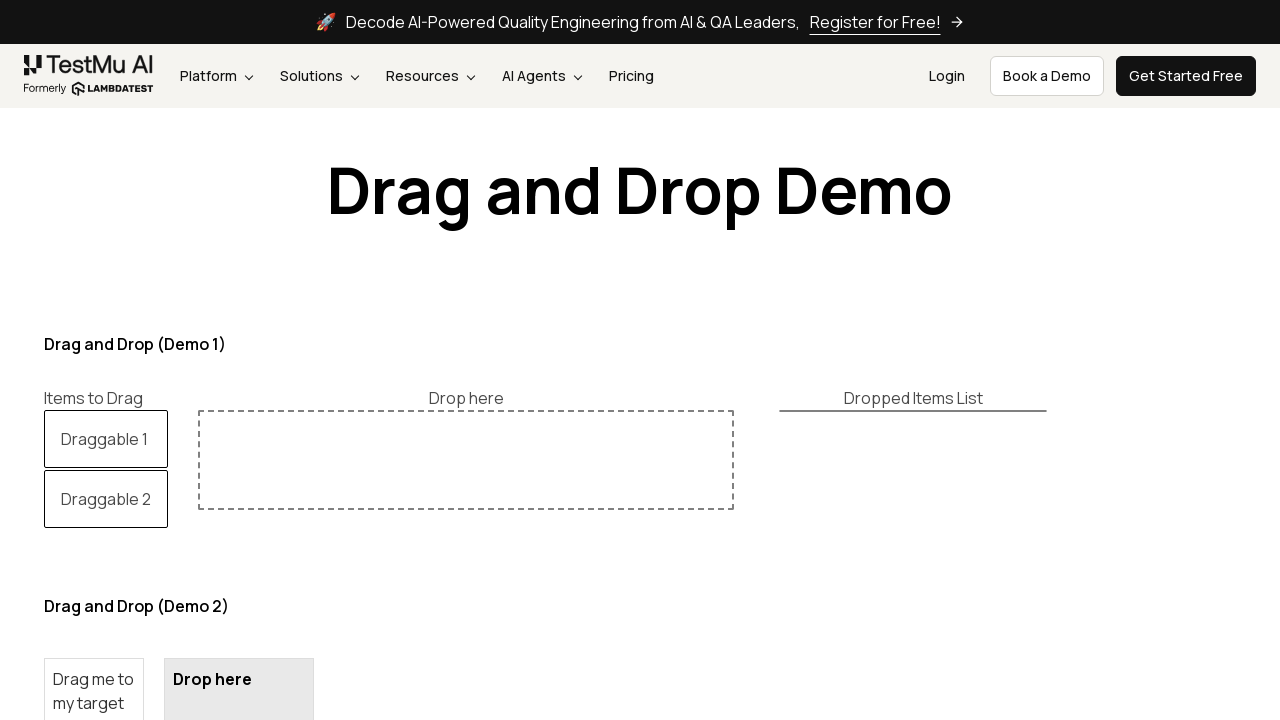

Dragged 'Draggable 1' to drop zone at (466, 460)
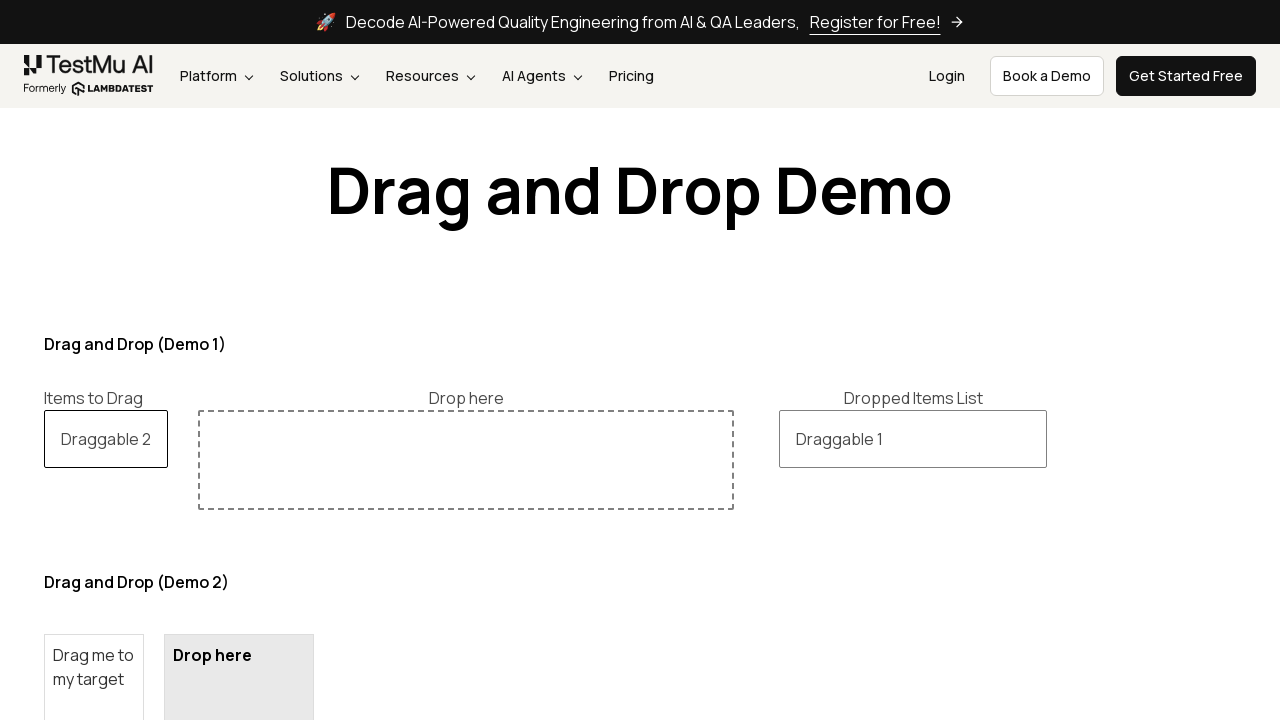

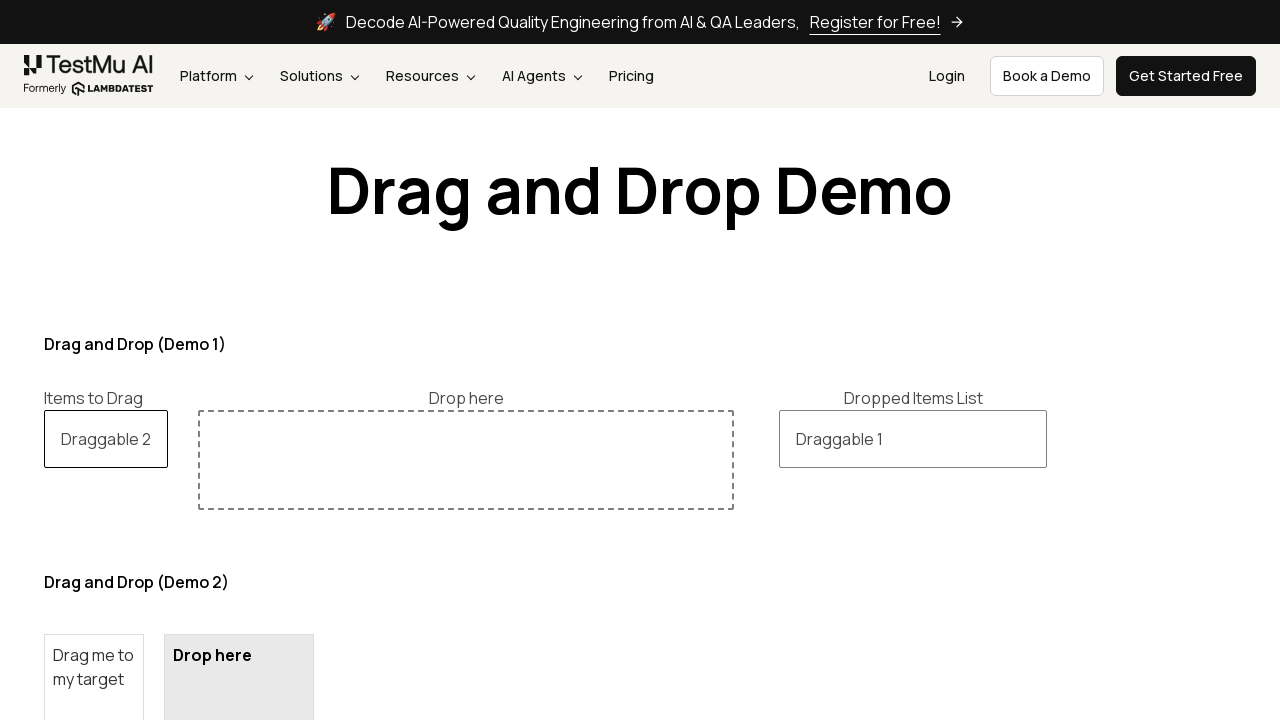